Tests clicking the JS Alert button, accepting the alert, and verifying the result message

Starting URL: https://the-internet.herokuapp.com/javascript_alerts

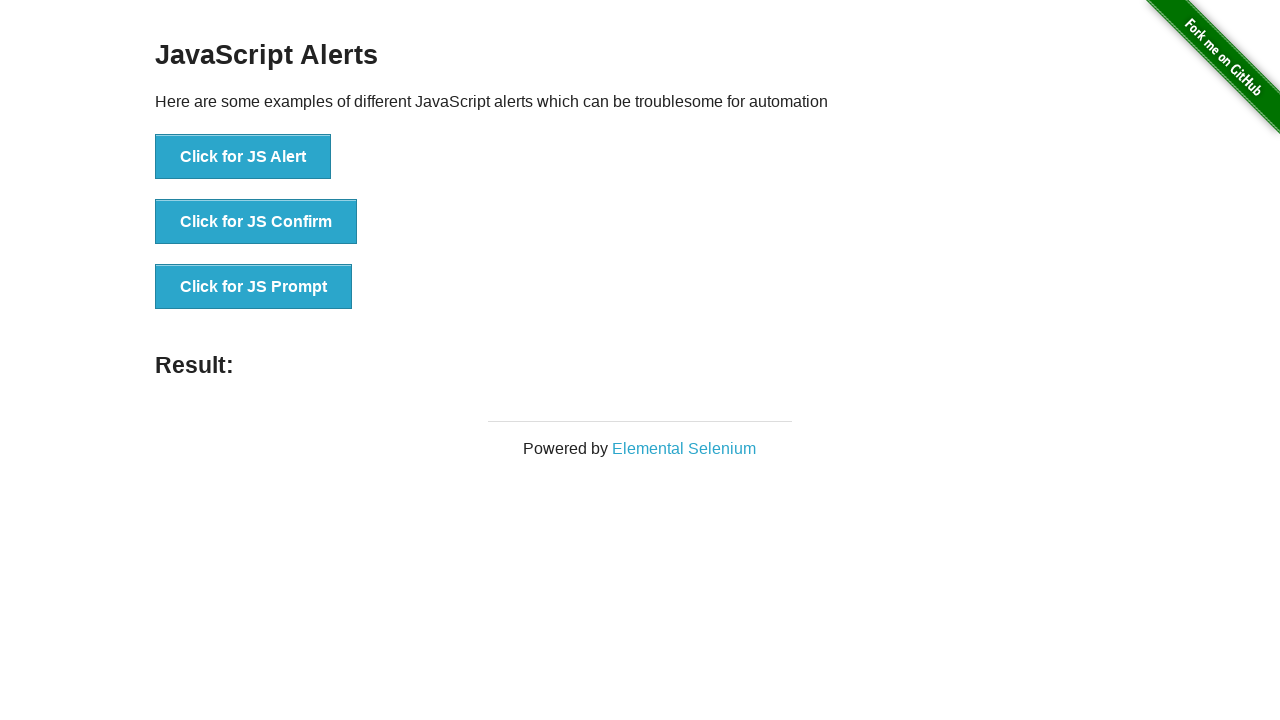

Set up dialog handler to accept alerts
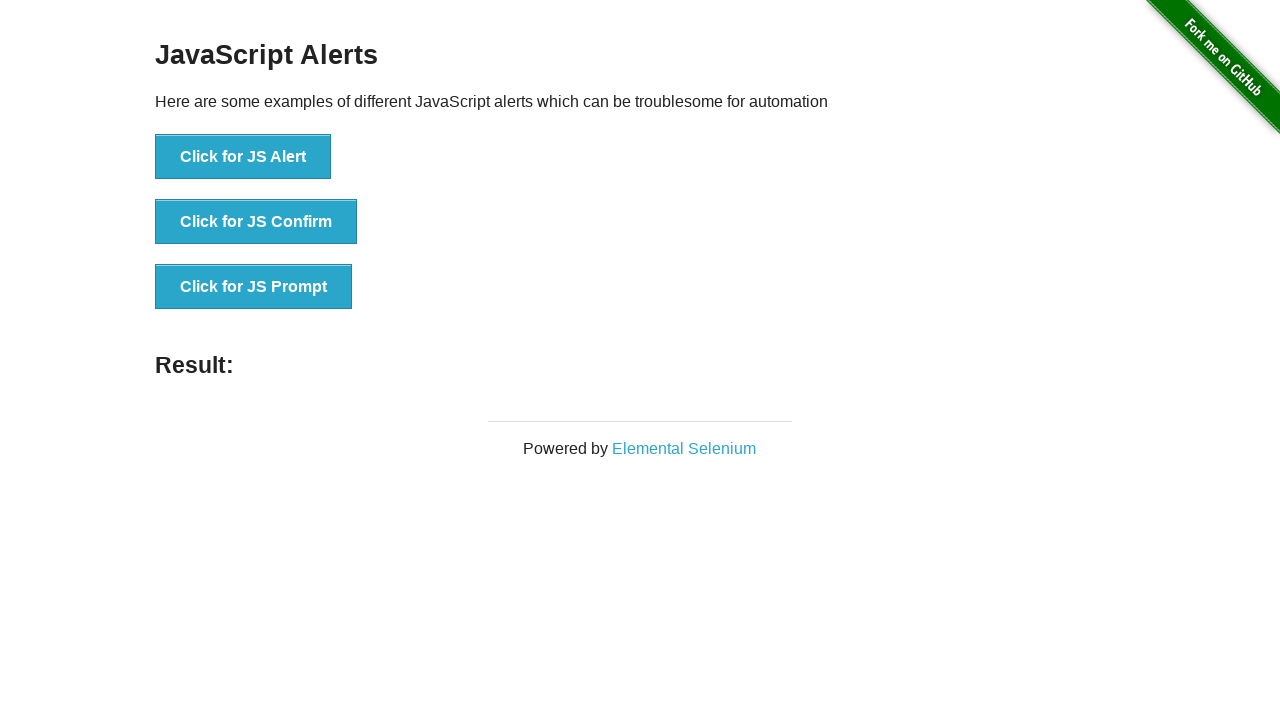

Clicked the JS Alert button at (243, 157) on li:nth-child(1) > button
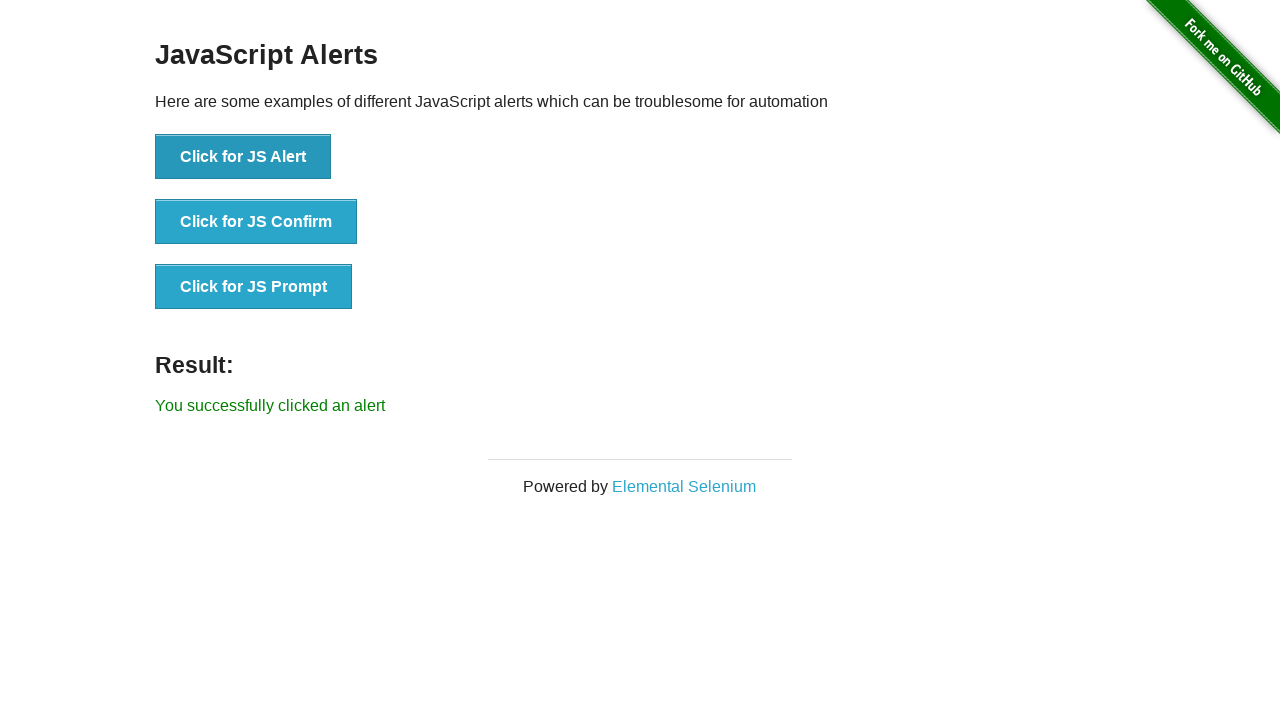

Alert accepted and result message appeared
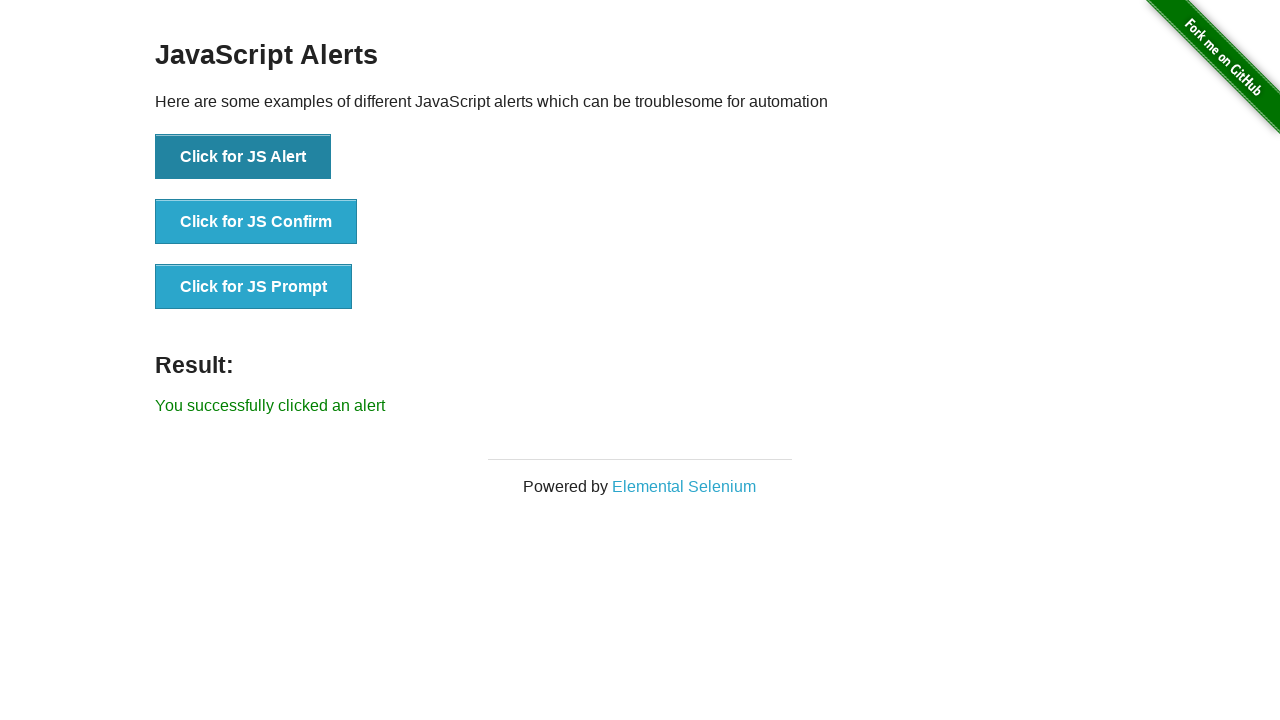

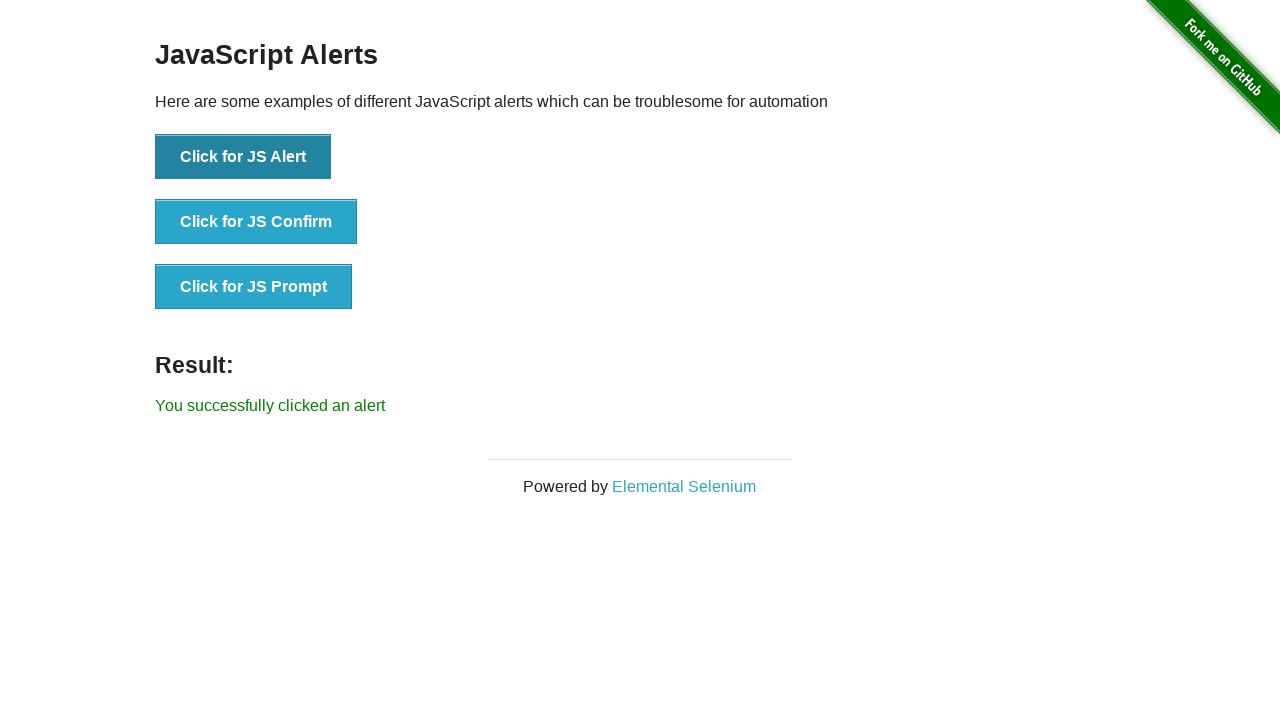